Tests browser back button navigation between different filter views

Starting URL: https://demo.playwright.dev/todomvc

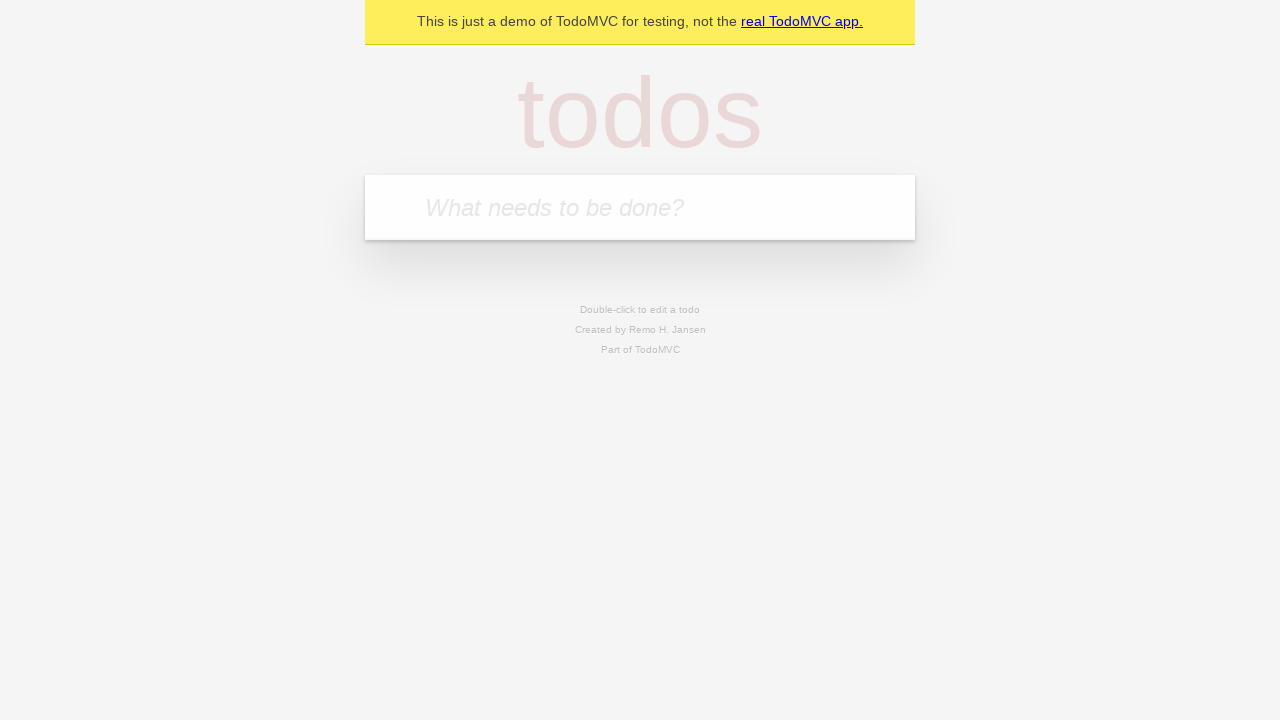

Filled todo input with 'buy some cheese' on internal:attr=[placeholder="What needs to be done?"i]
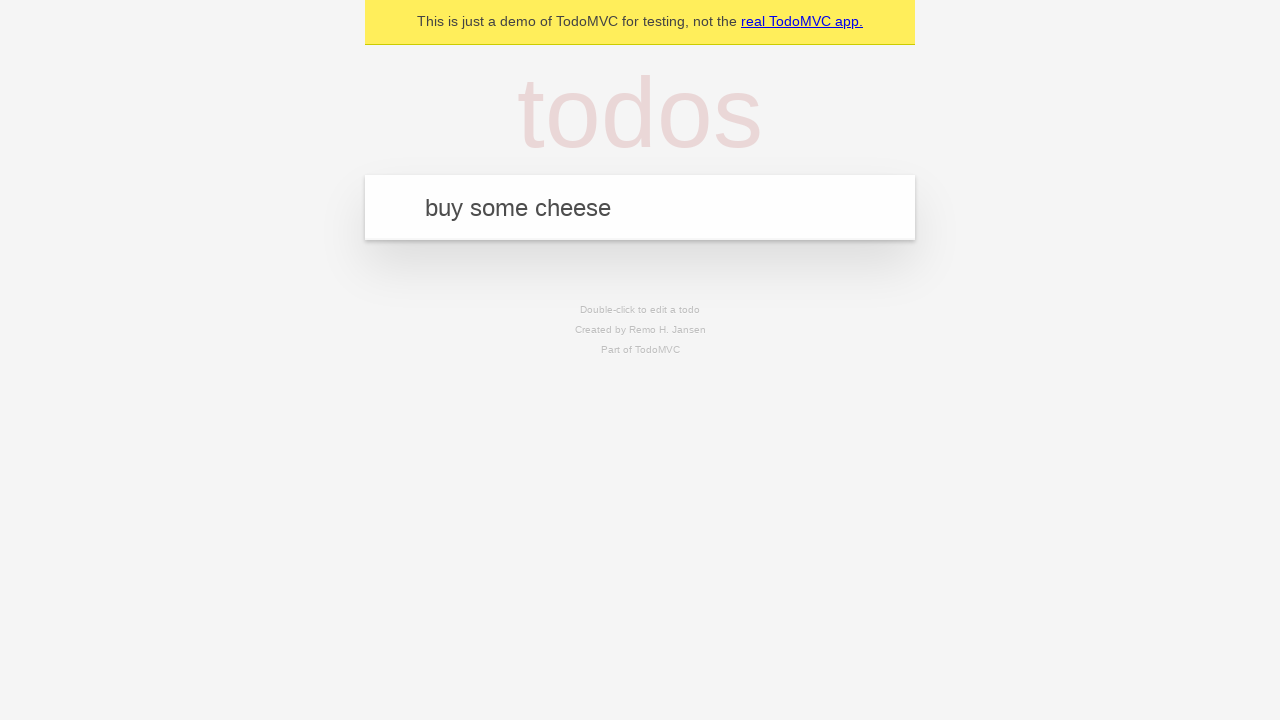

Pressed Enter to add first todo on internal:attr=[placeholder="What needs to be done?"i]
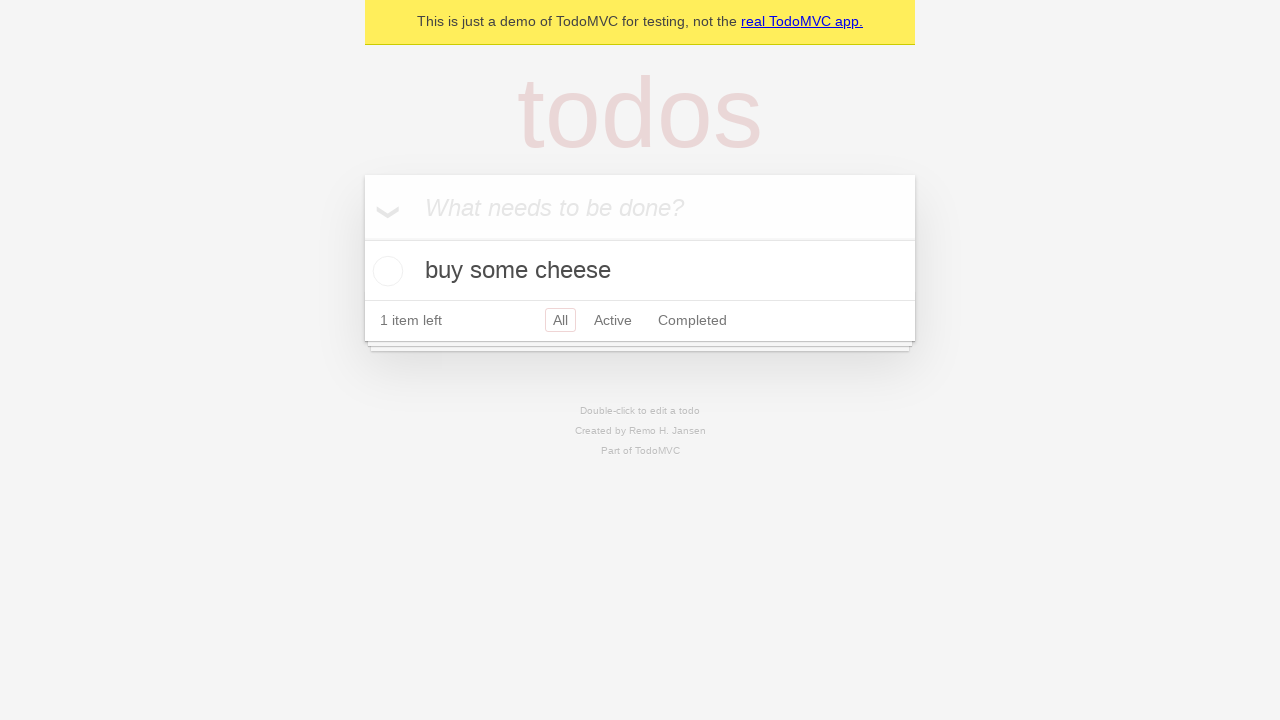

Filled todo input with 'feed the cat' on internal:attr=[placeholder="What needs to be done?"i]
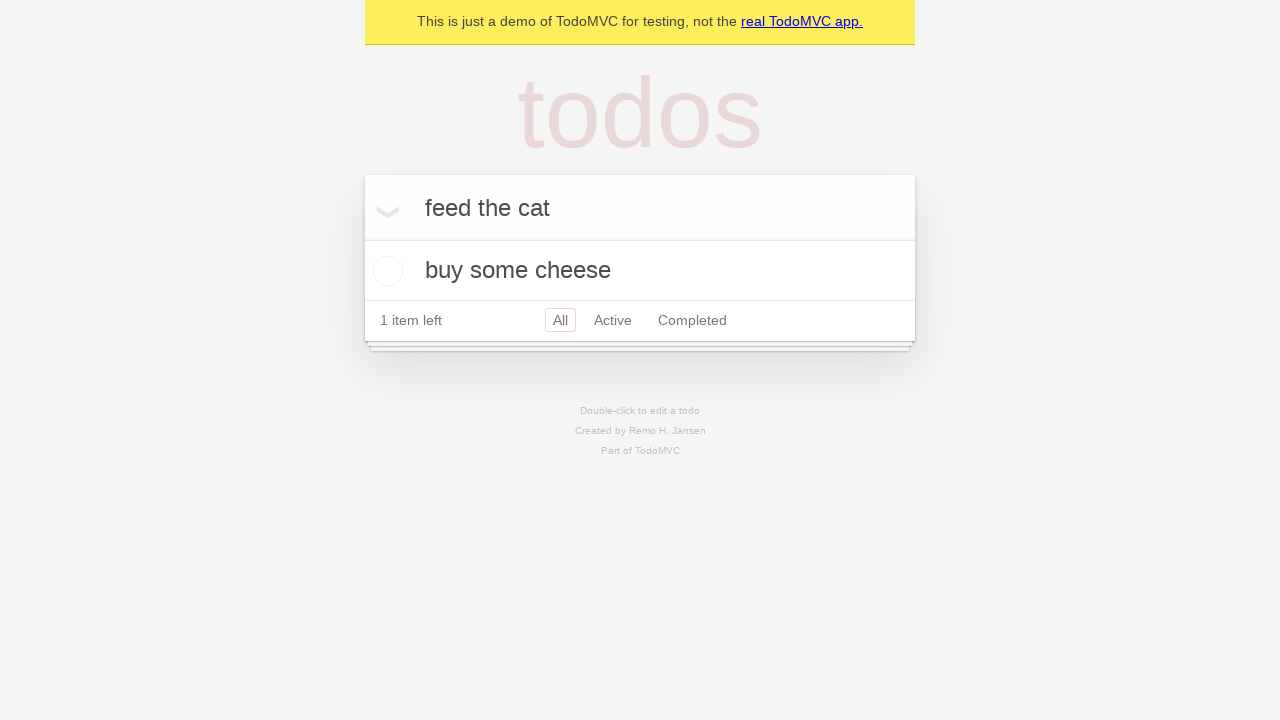

Pressed Enter to add second todo on internal:attr=[placeholder="What needs to be done?"i]
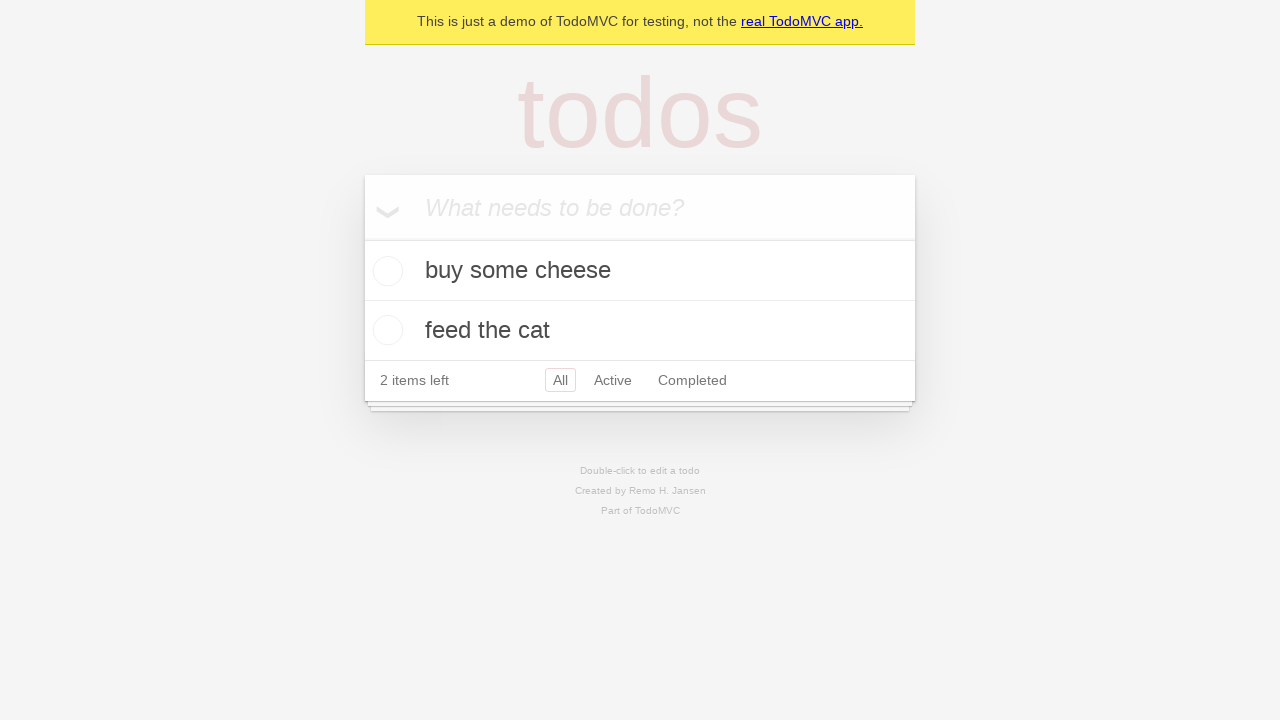

Filled todo input with 'book a doctors appointment' on internal:attr=[placeholder="What needs to be done?"i]
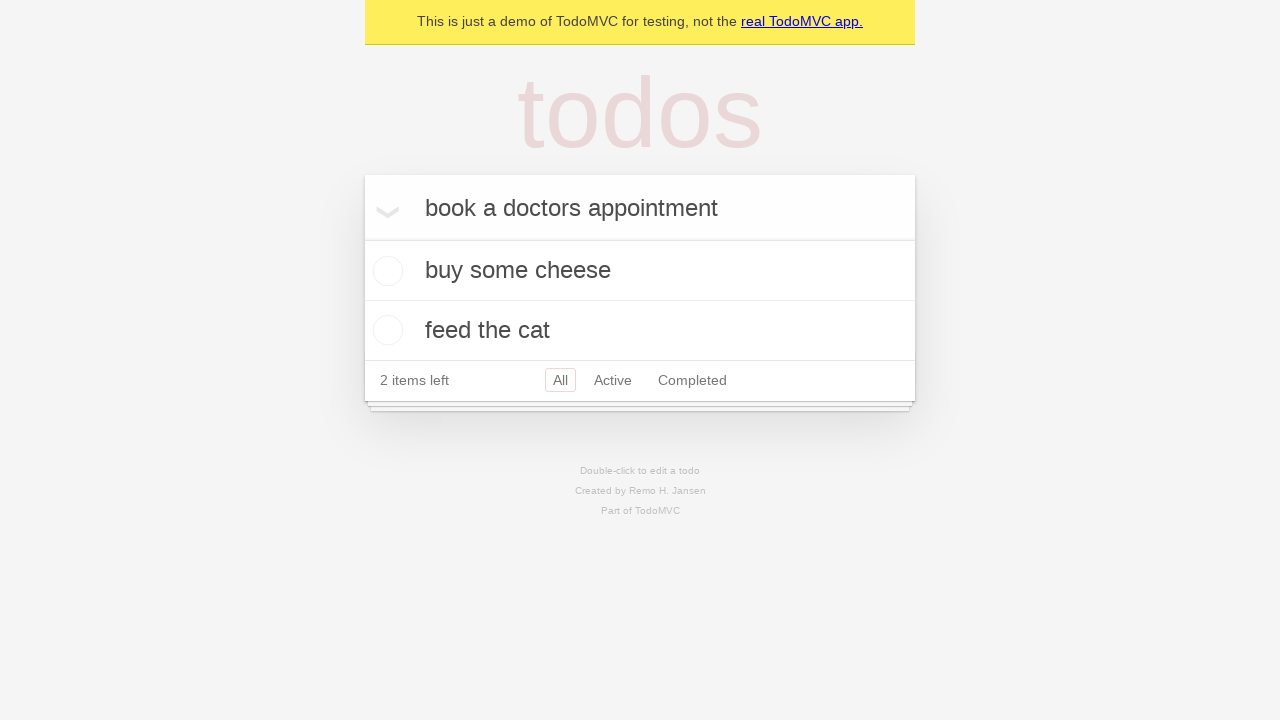

Pressed Enter to add third todo on internal:attr=[placeholder="What needs to be done?"i]
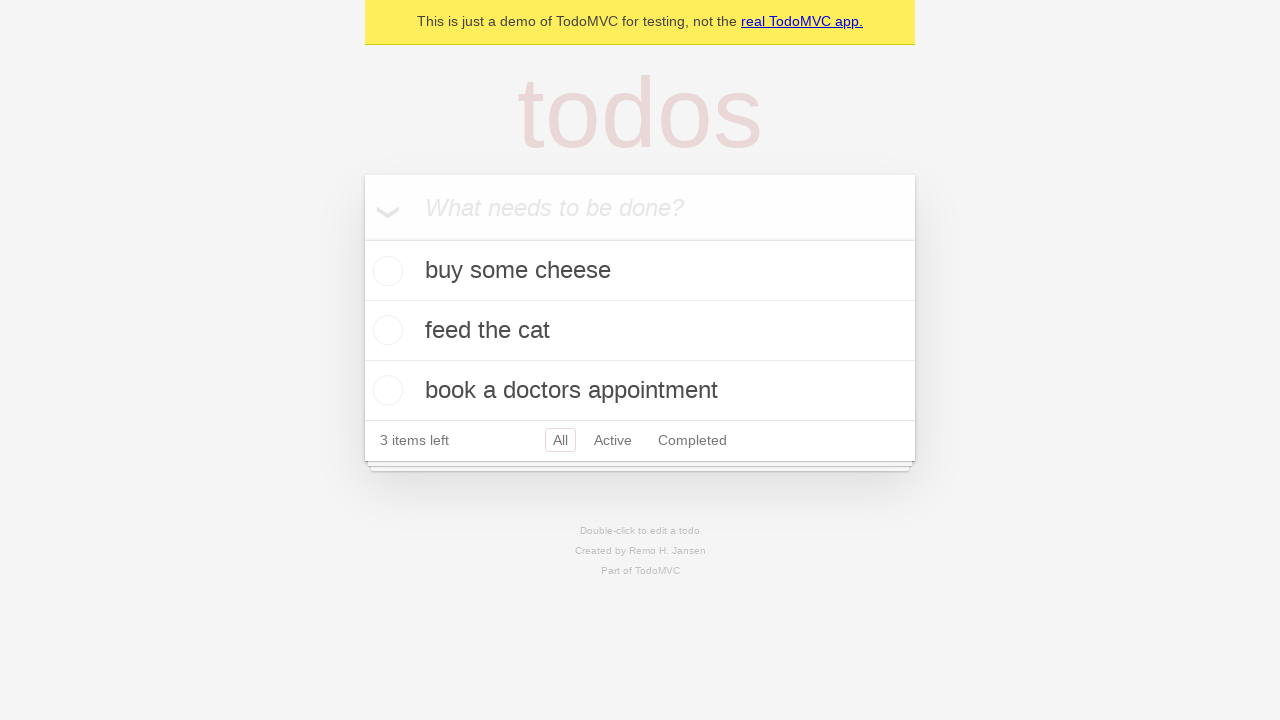

Checked the second todo item at (385, 330) on internal:testid=[data-testid="todo-item"s] >> nth=1 >> internal:role=checkbox
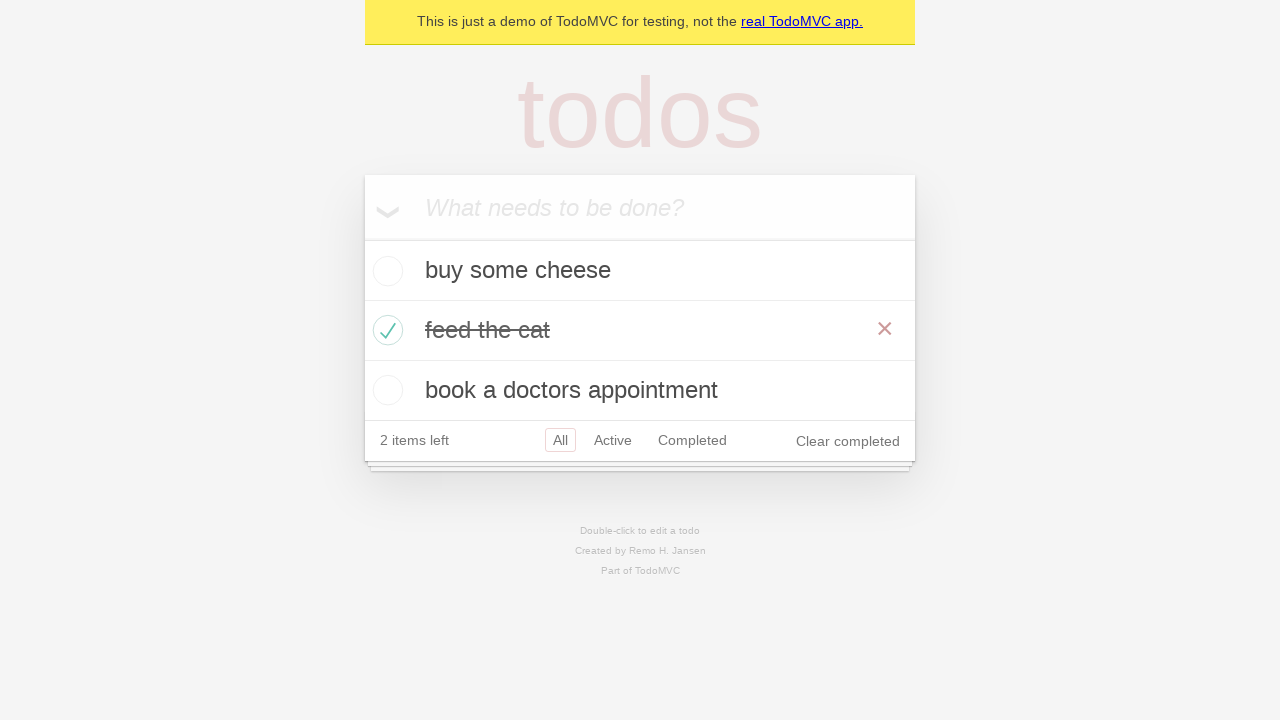

Clicked 'All' filter link at (560, 440) on internal:role=link[name="All"i]
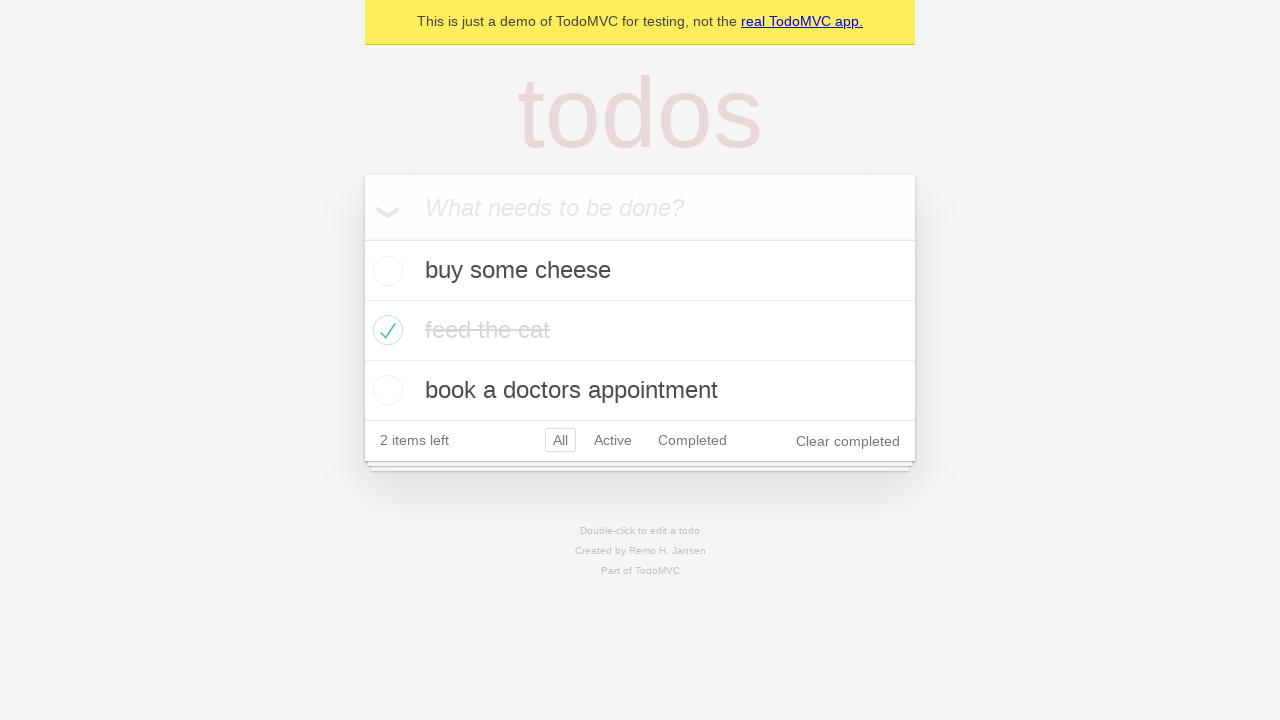

Clicked 'Active' filter link at (613, 440) on internal:role=link[name="Active"i]
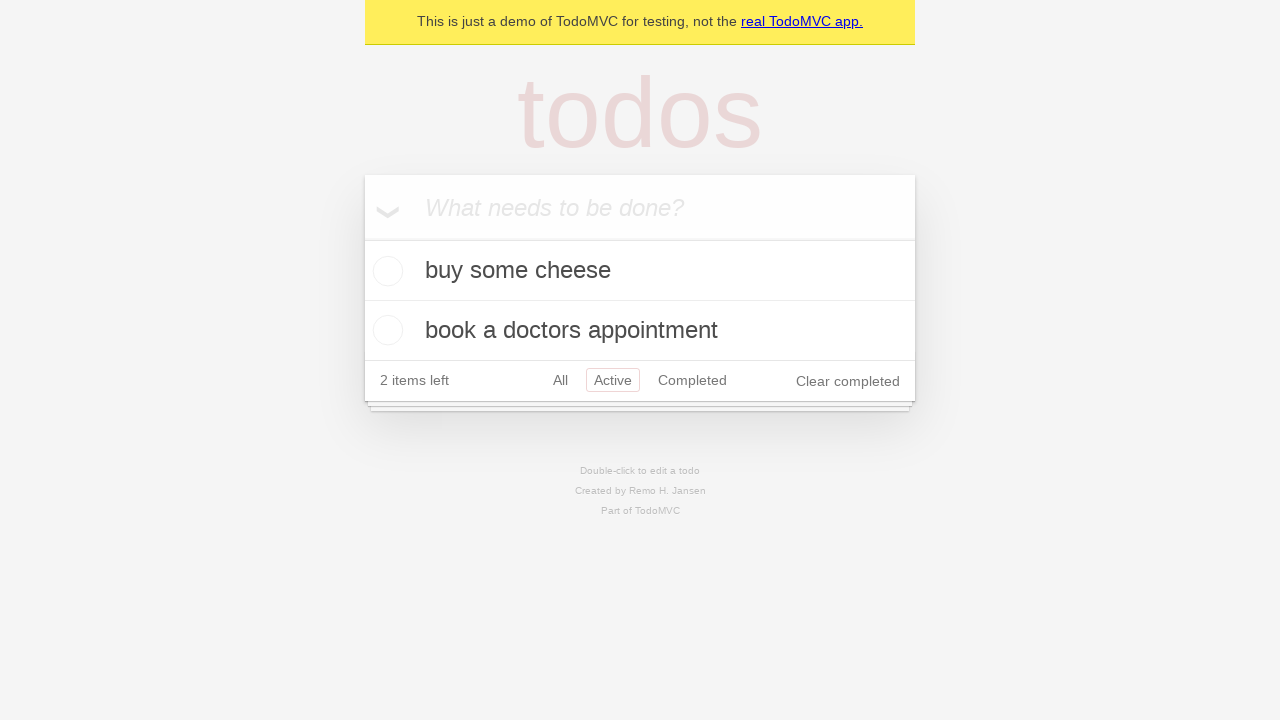

Clicked 'Completed' filter link at (692, 380) on internal:role=link[name="Completed"i]
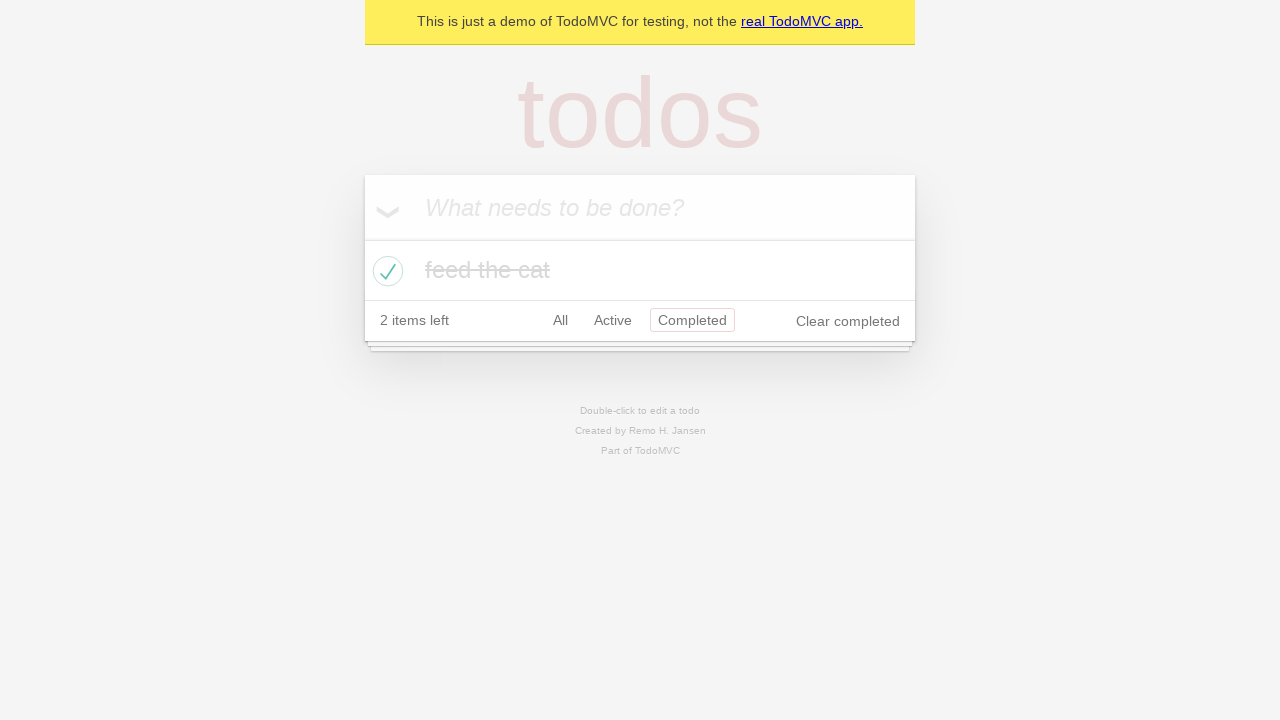

Navigated back to 'Active' filter view
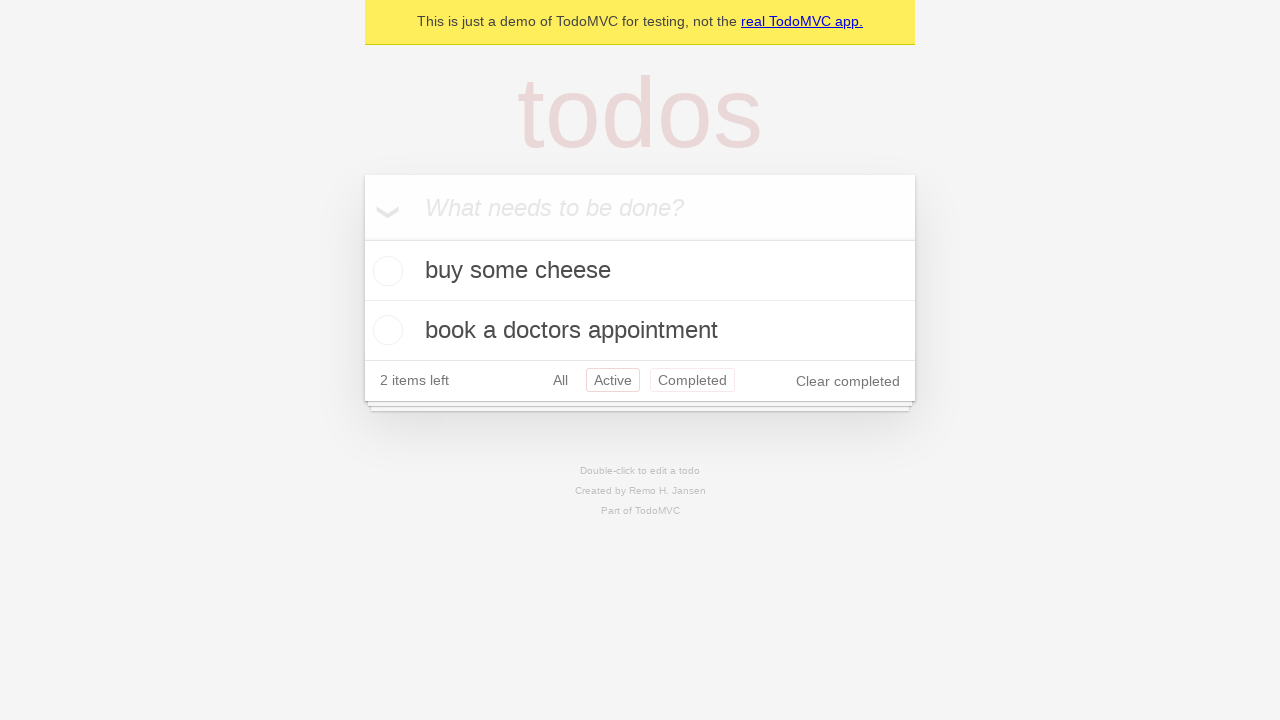

Navigated back to 'All' filter view
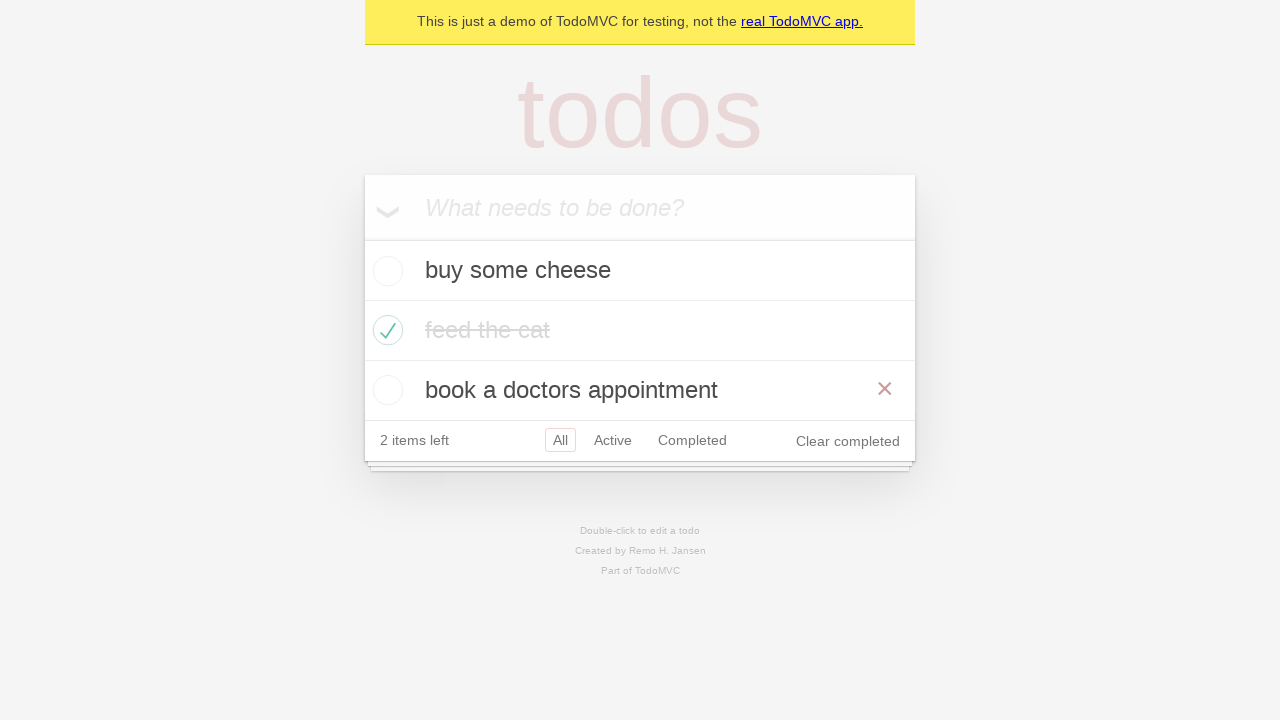

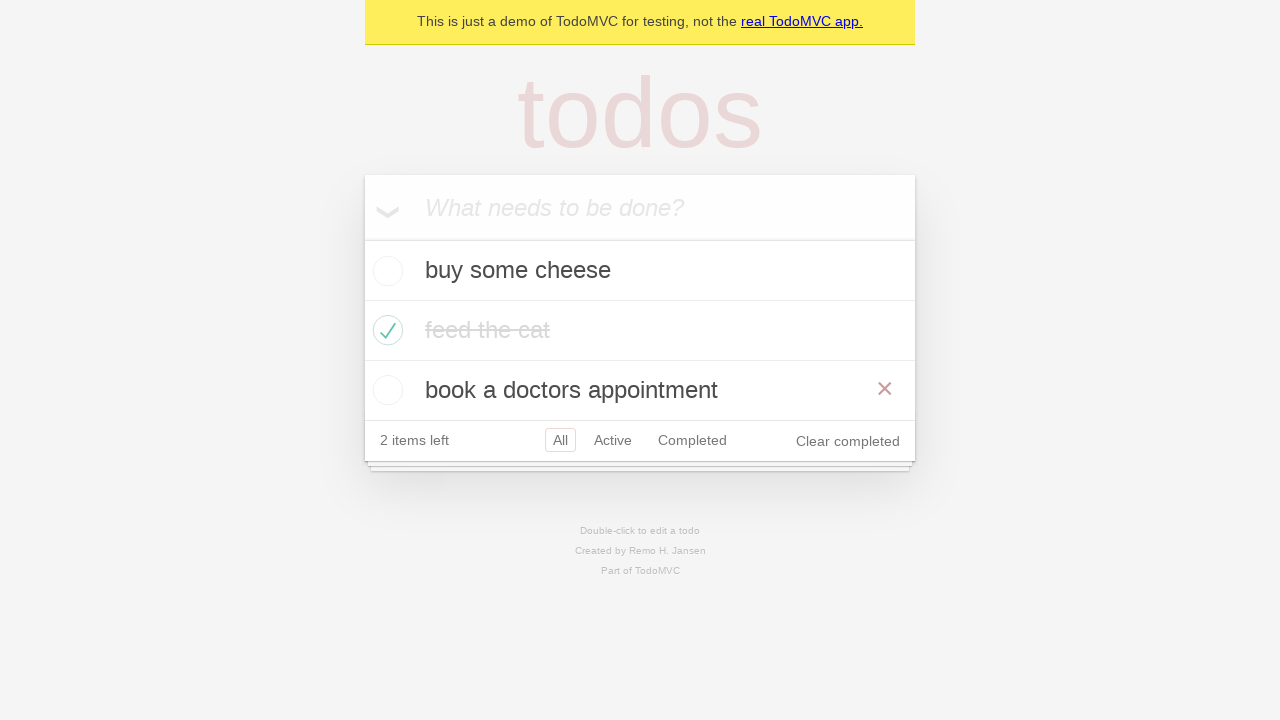